Tests that clicking the Due column header sorts the table in ascending order by verifying the column values are in sorted order

Starting URL: http://the-internet.herokuapp.com/tables

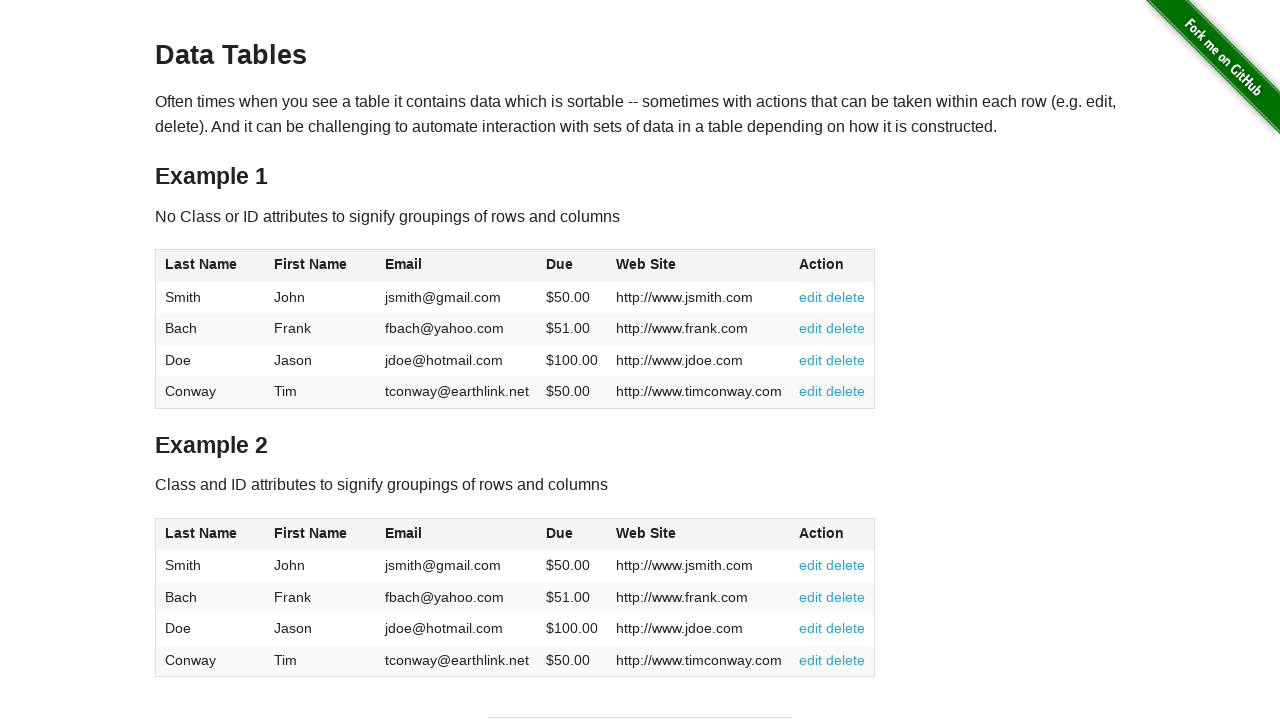

Clicked the Due column header to sort in ascending order at (572, 266) on #table1 thead tr th:nth-child(4)
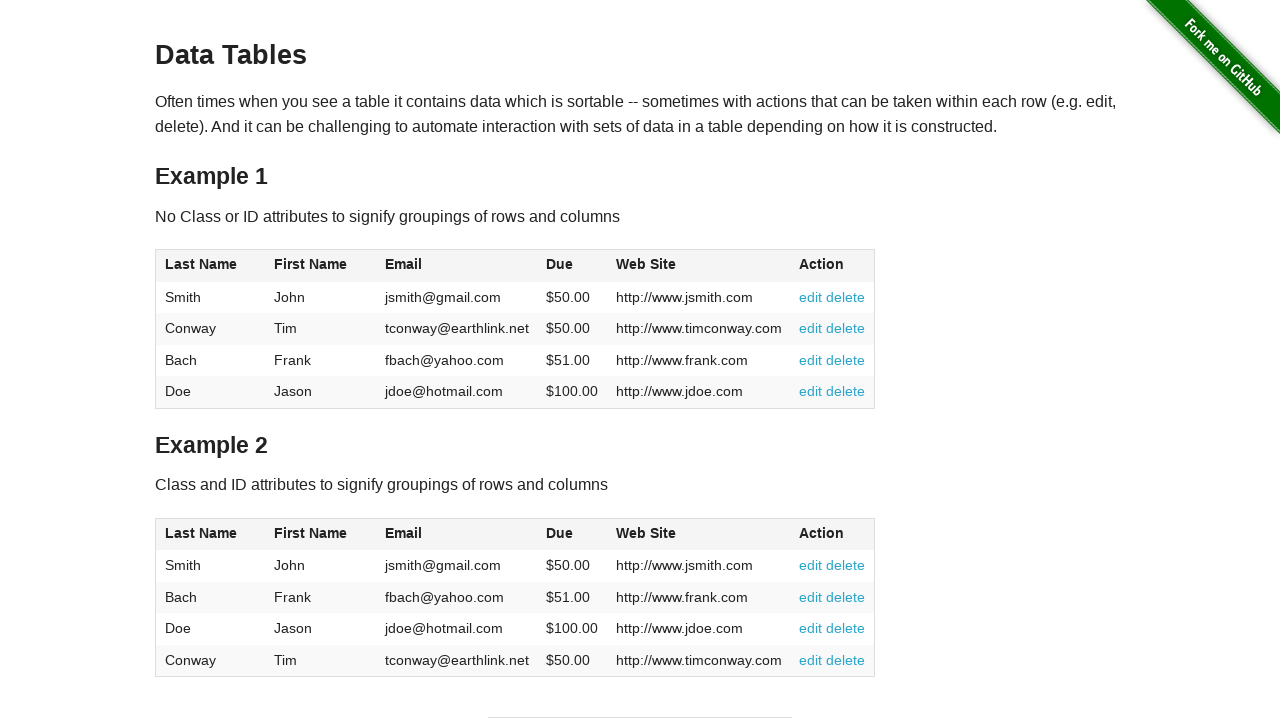

Verified due column values are loaded after sorting
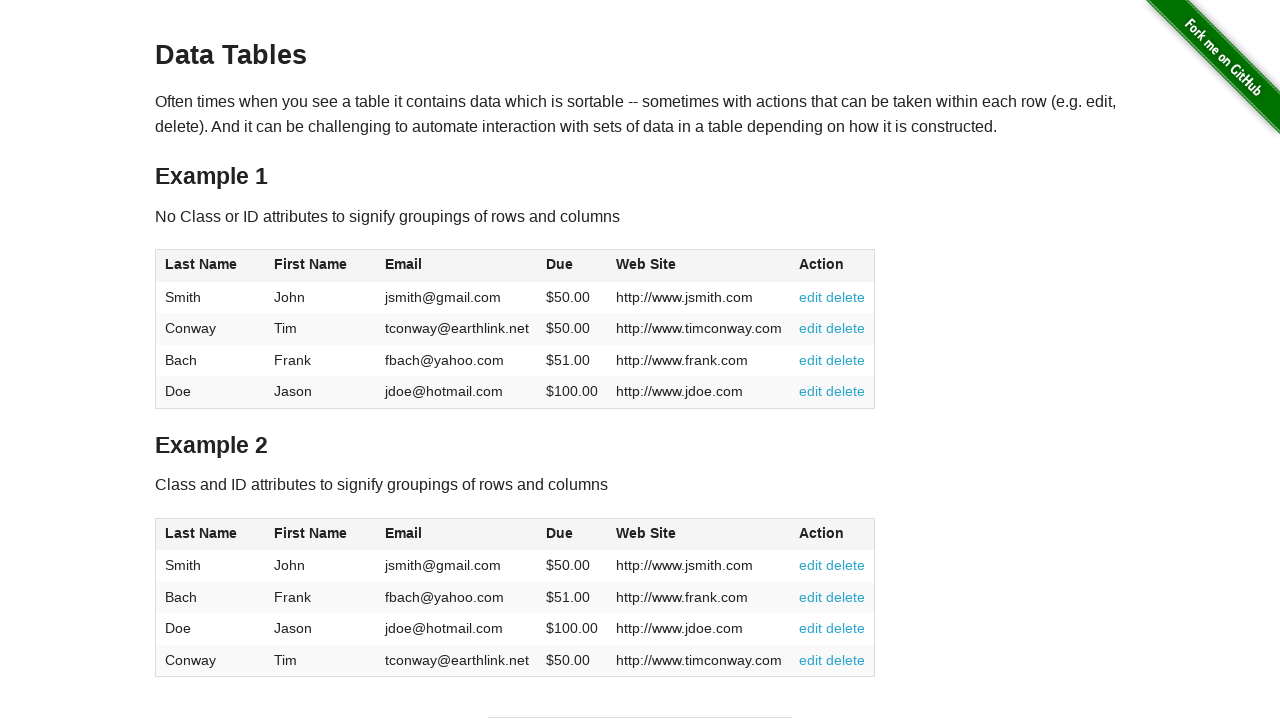

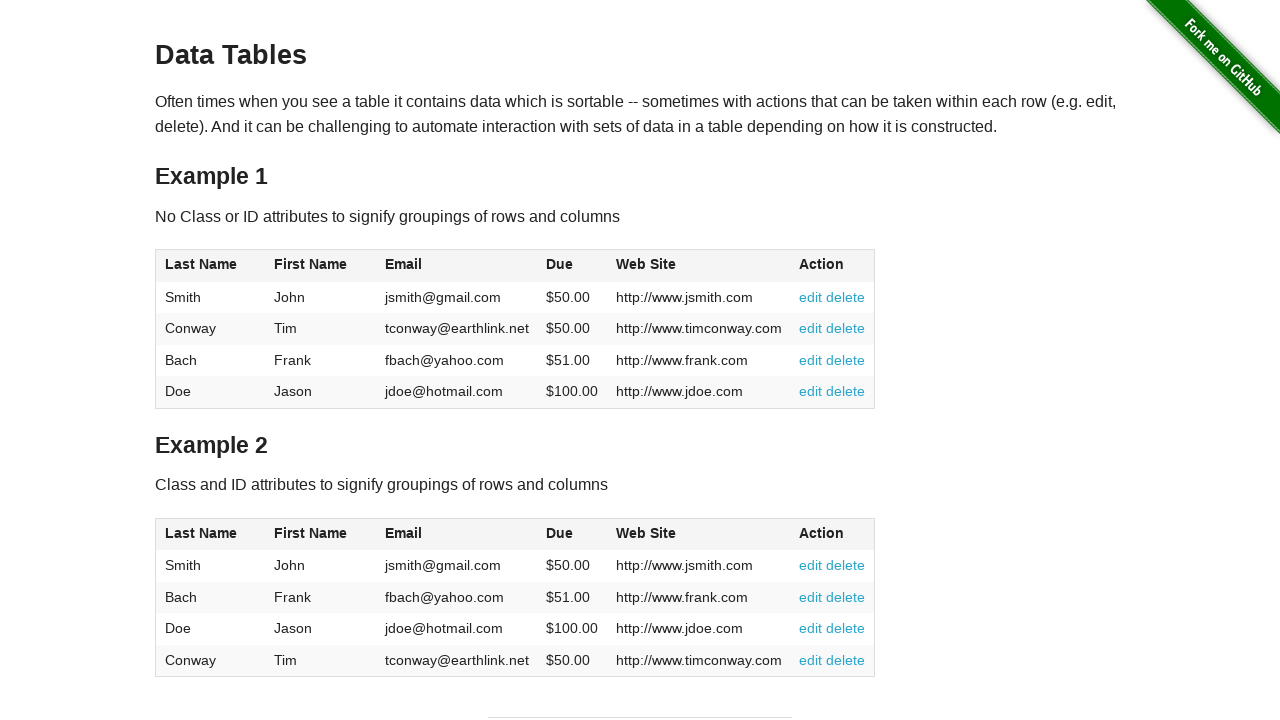